Navigates to the Brazil trending topics page on trends24.in, clicks the "View all 50 trends" button to expand the full list, and verifies that trend items are displayed.

Starting URL: https://trends24.in/brazil/

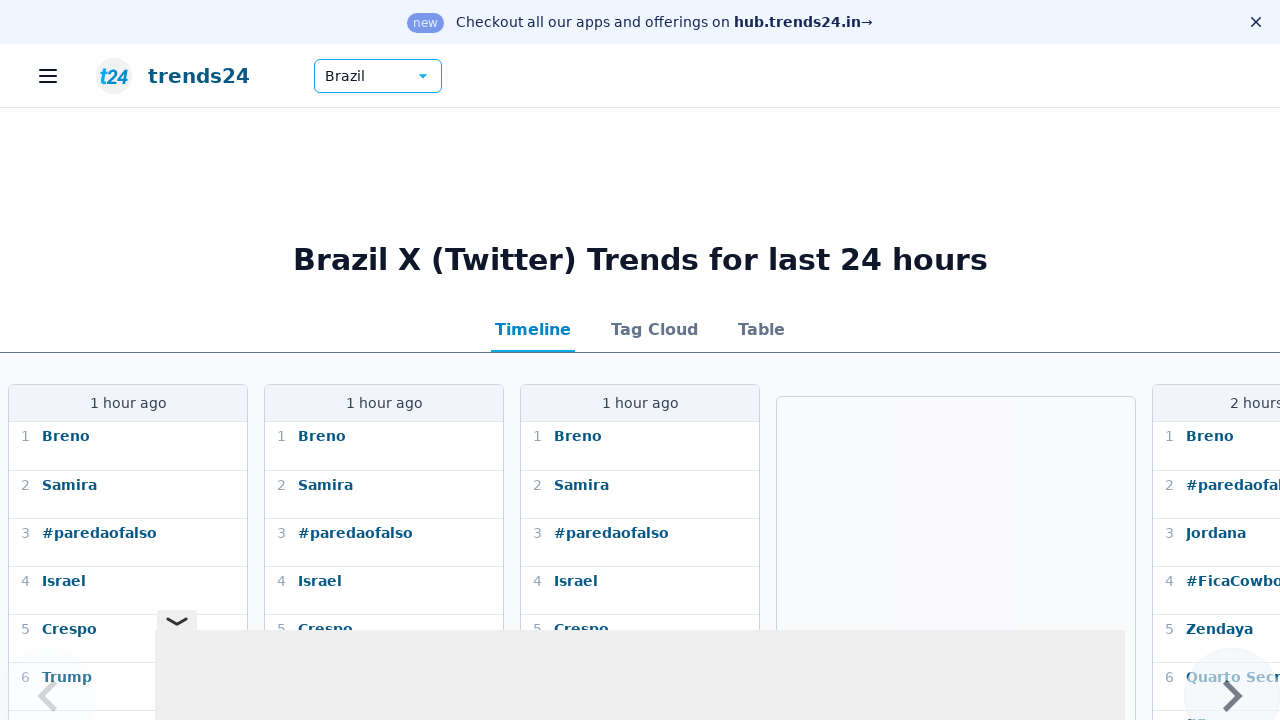

Waited for page to load (networkidle state)
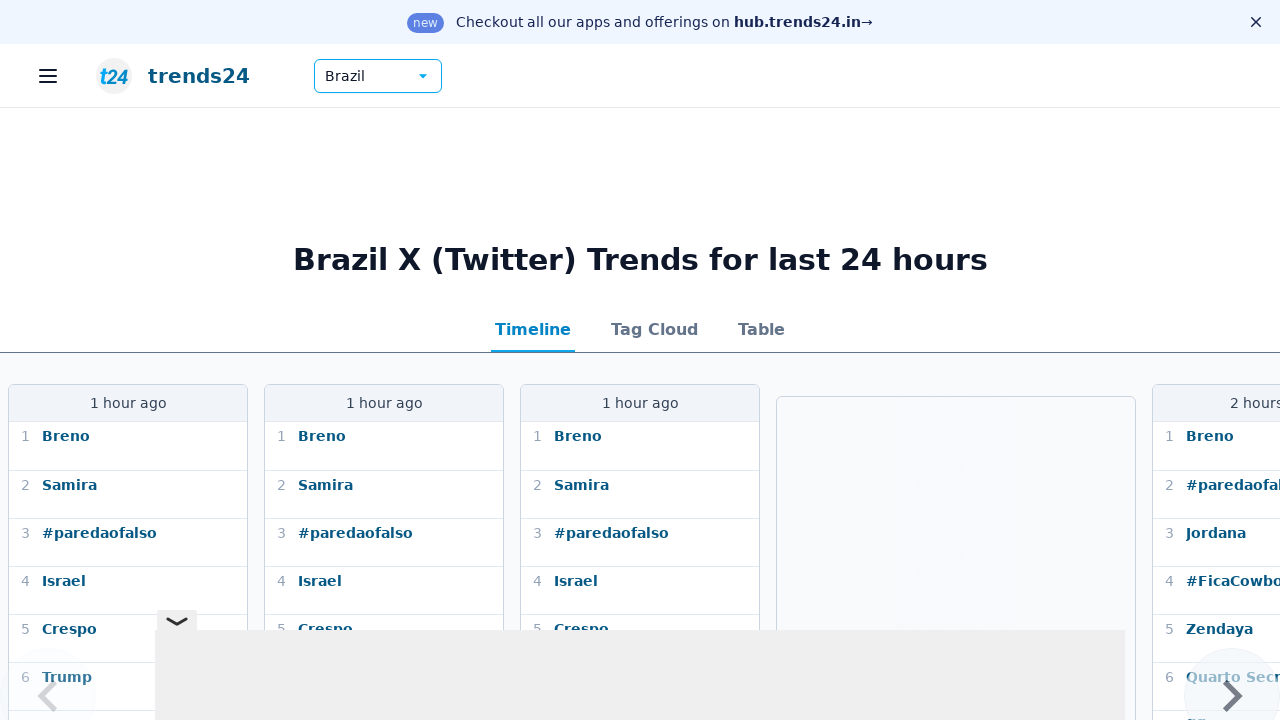

Located 'View all 50 trends' button
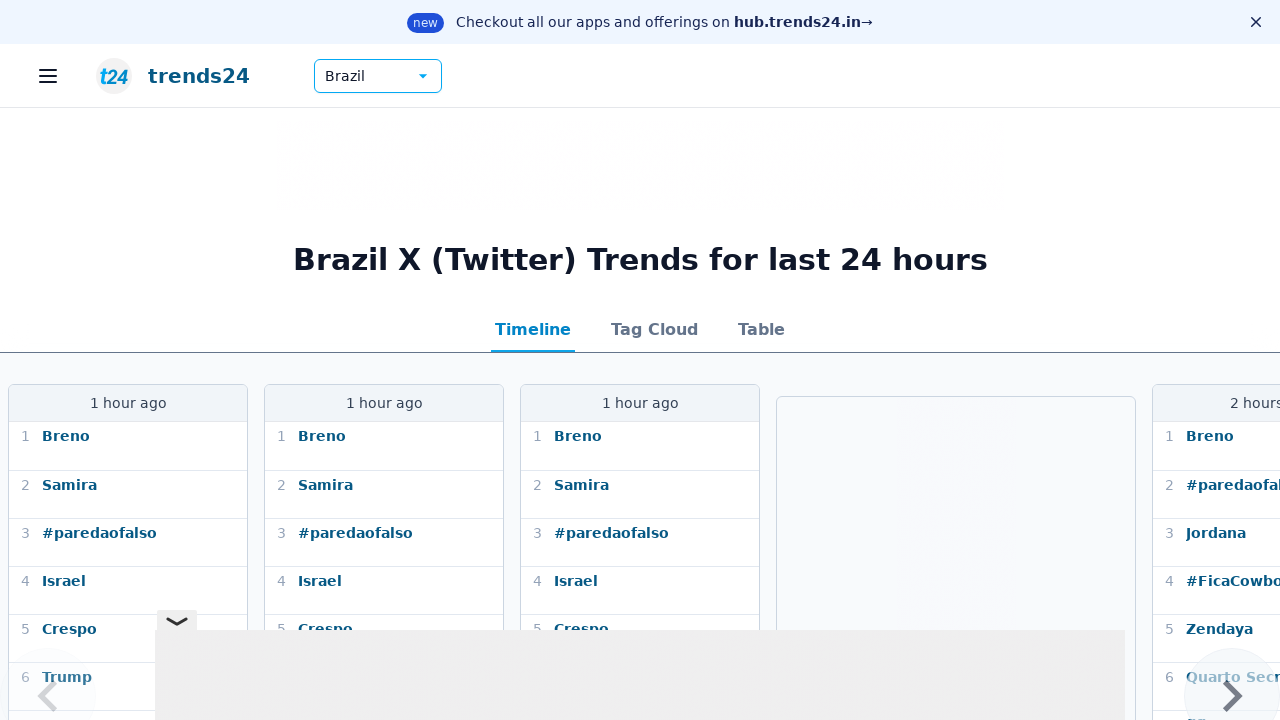

Scrolled 'View all 50 trends' button into view
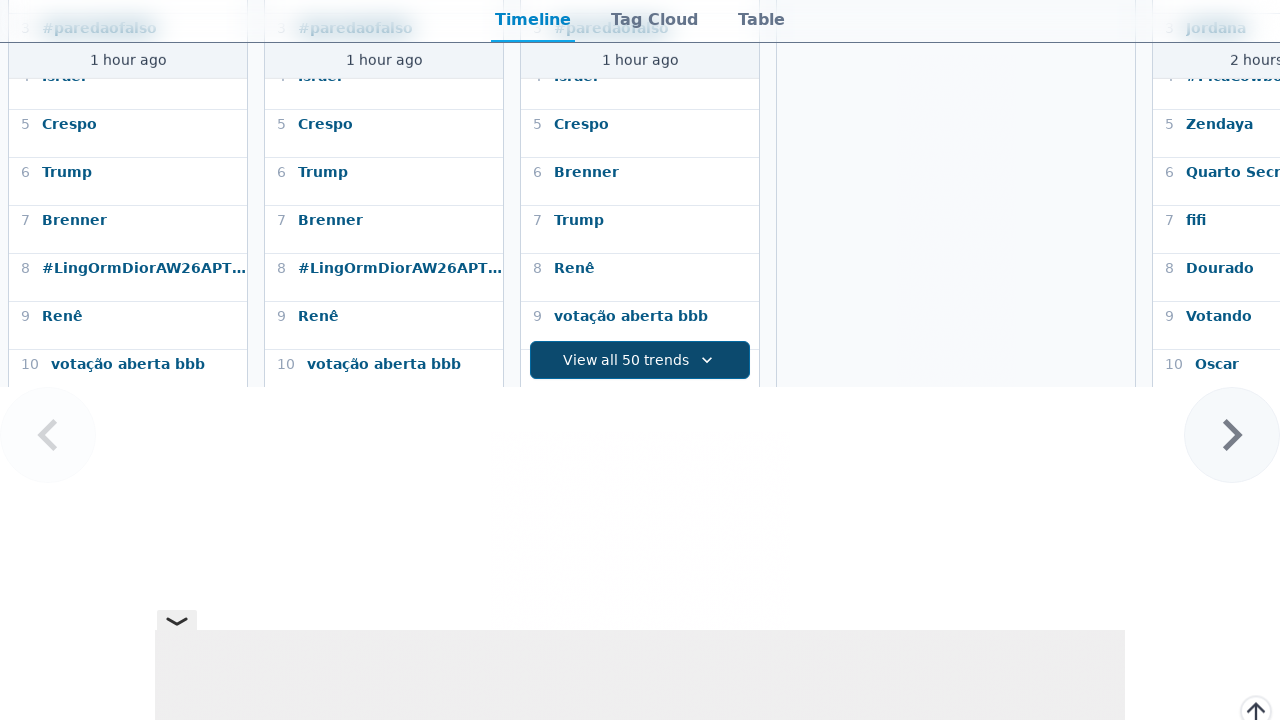

Clicked 'View all 50 trends' button to expand full list
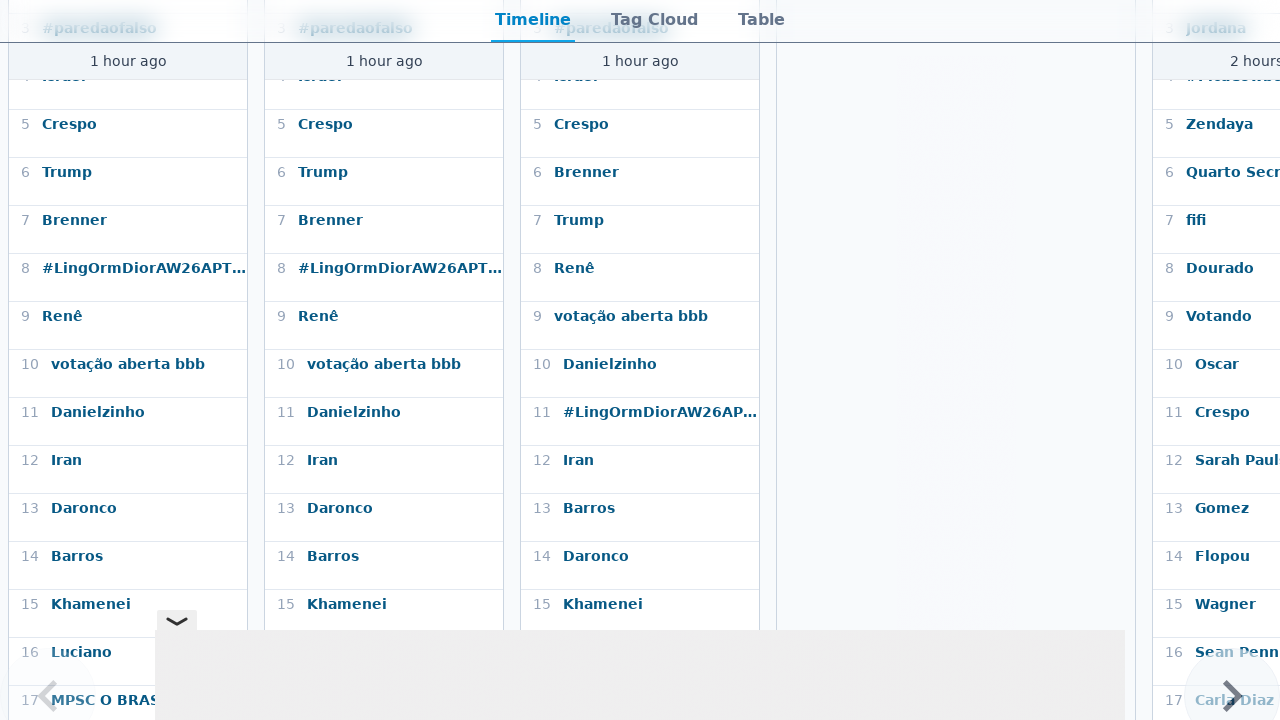

Trend items loaded after expanding the list
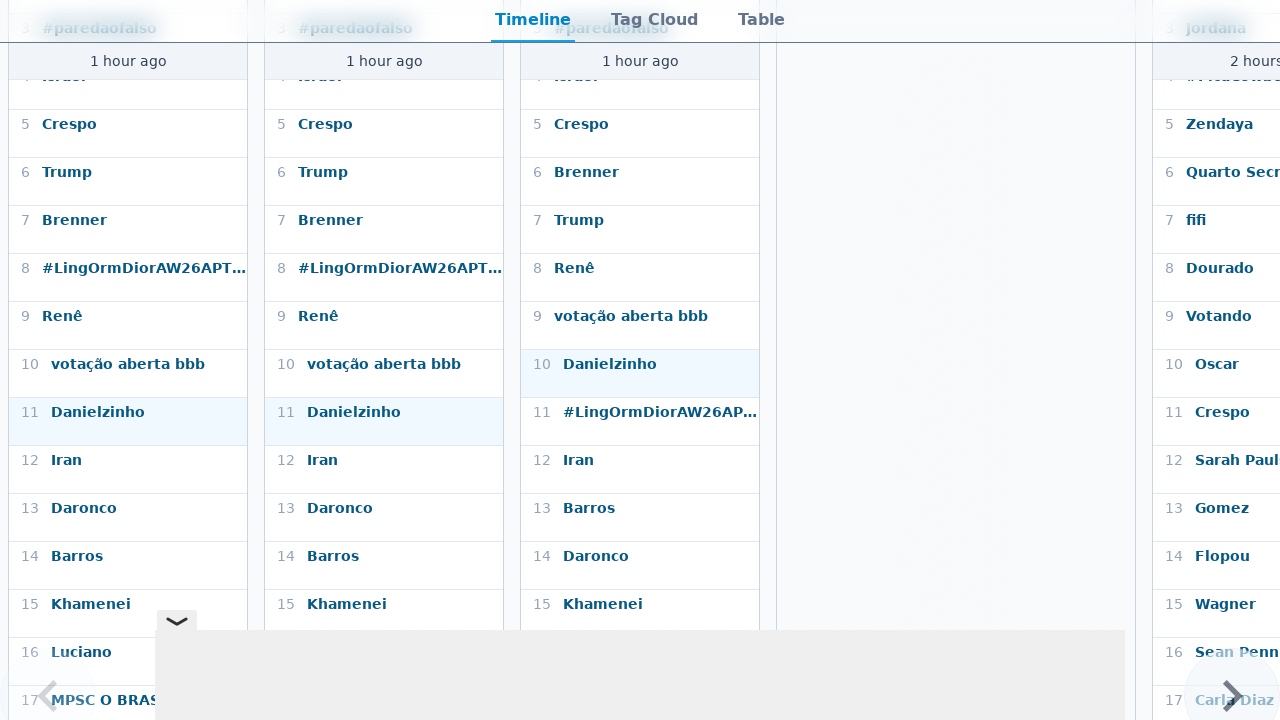

Located trend items on the page
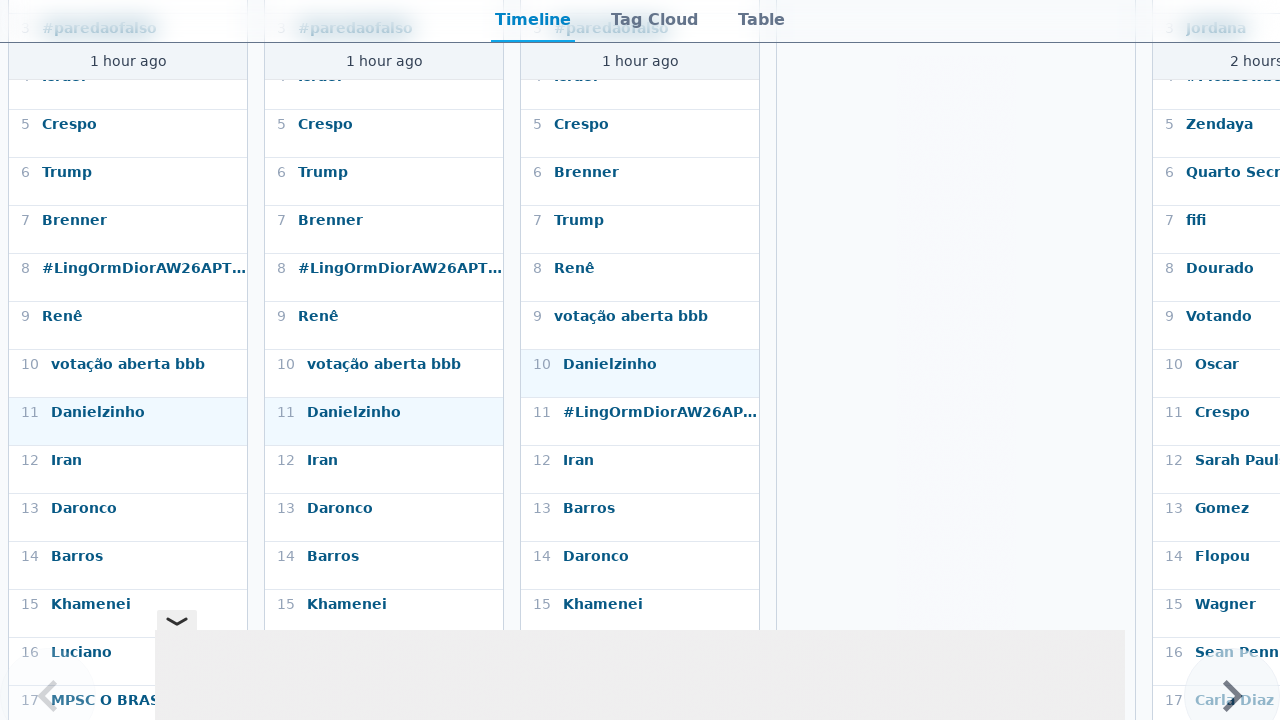

Verified first trend item is visible
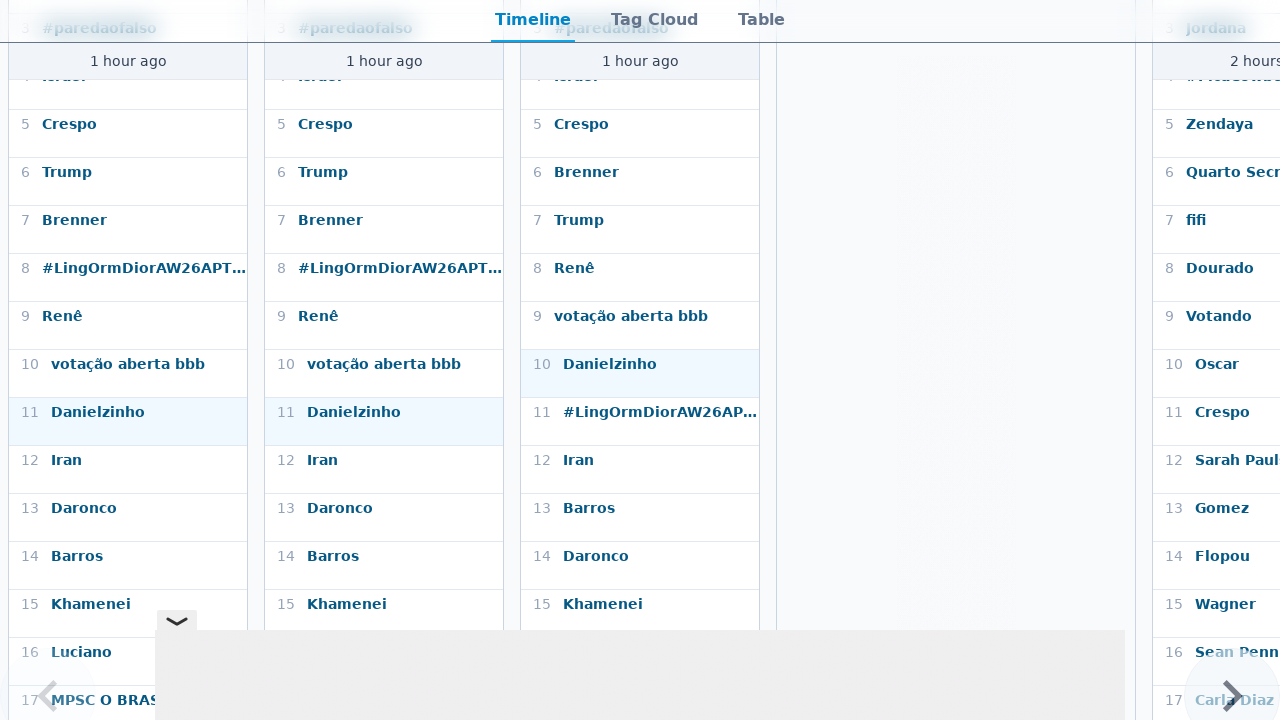

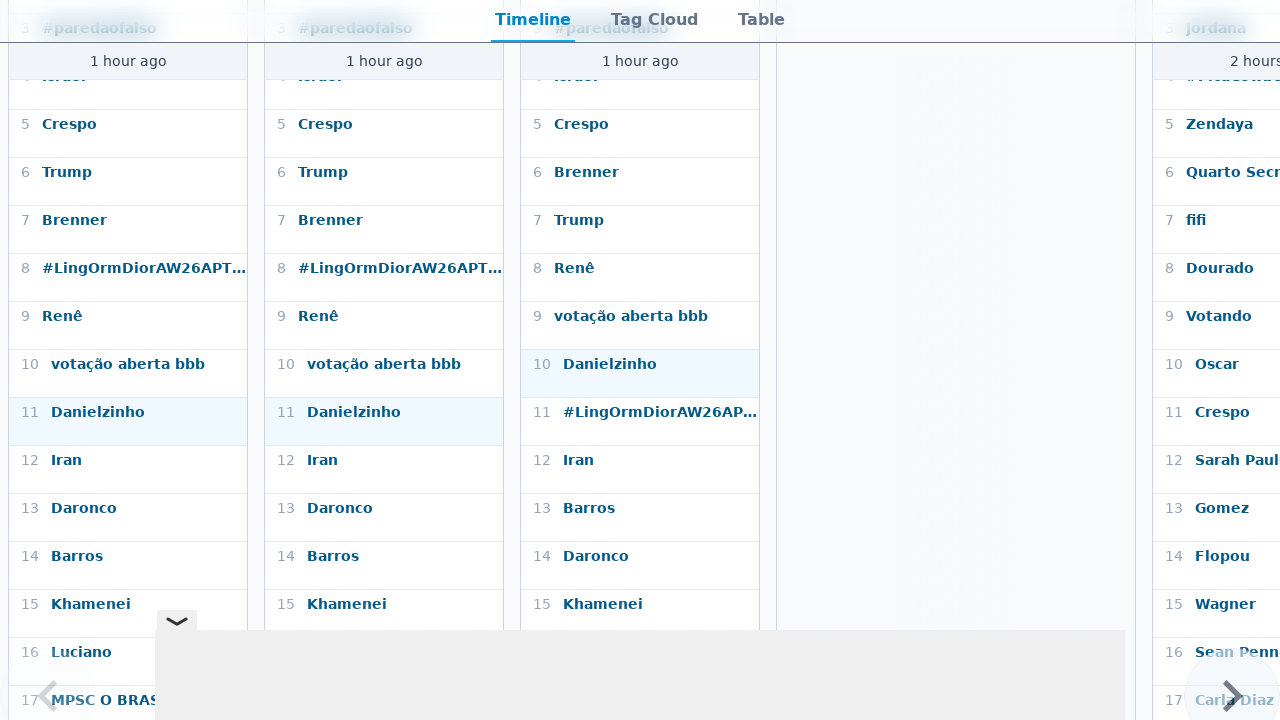